Tests that adding a book to cart without being logged in shows an appropriate error message requiring login

Starting URL: https://www.sharelane.com/cgi-bin/show_book.py?book_id=5

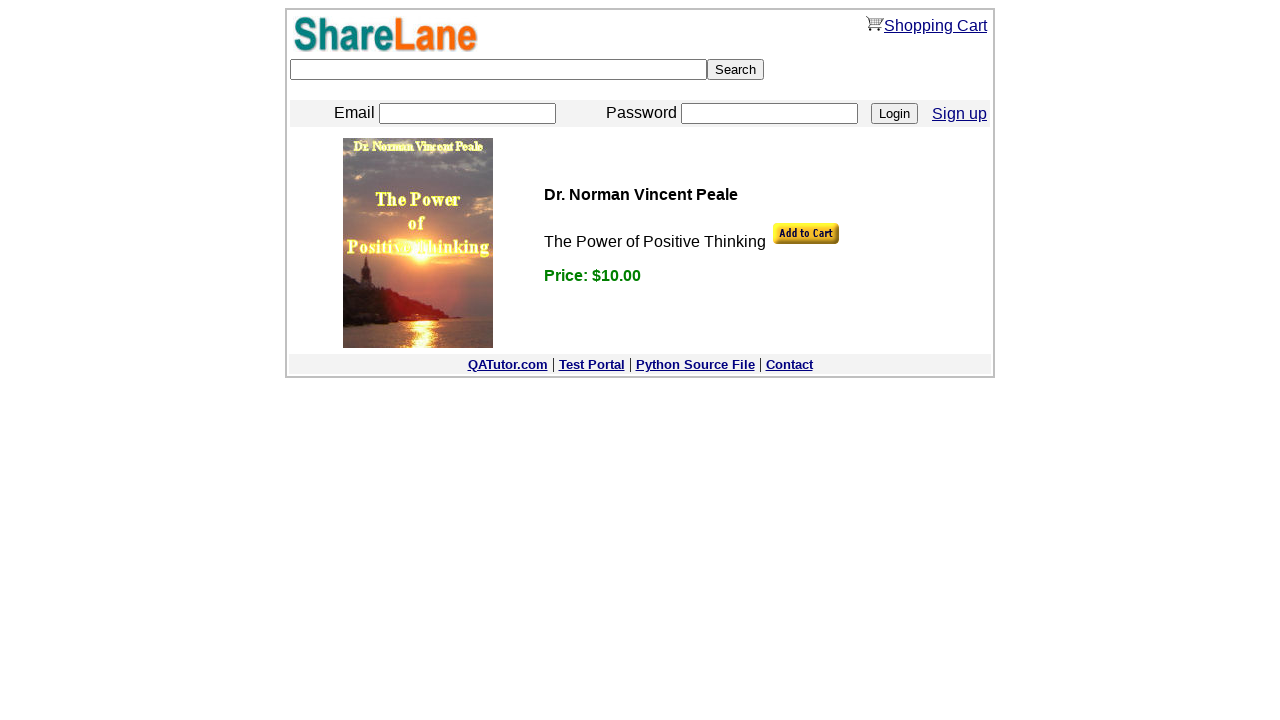

Clicked 'Add to Cart' link while not logged in at (805, 233) on xpath=//table/tbody/tr[5]/td/table/tbody/tr/td[2]/p[2]/a
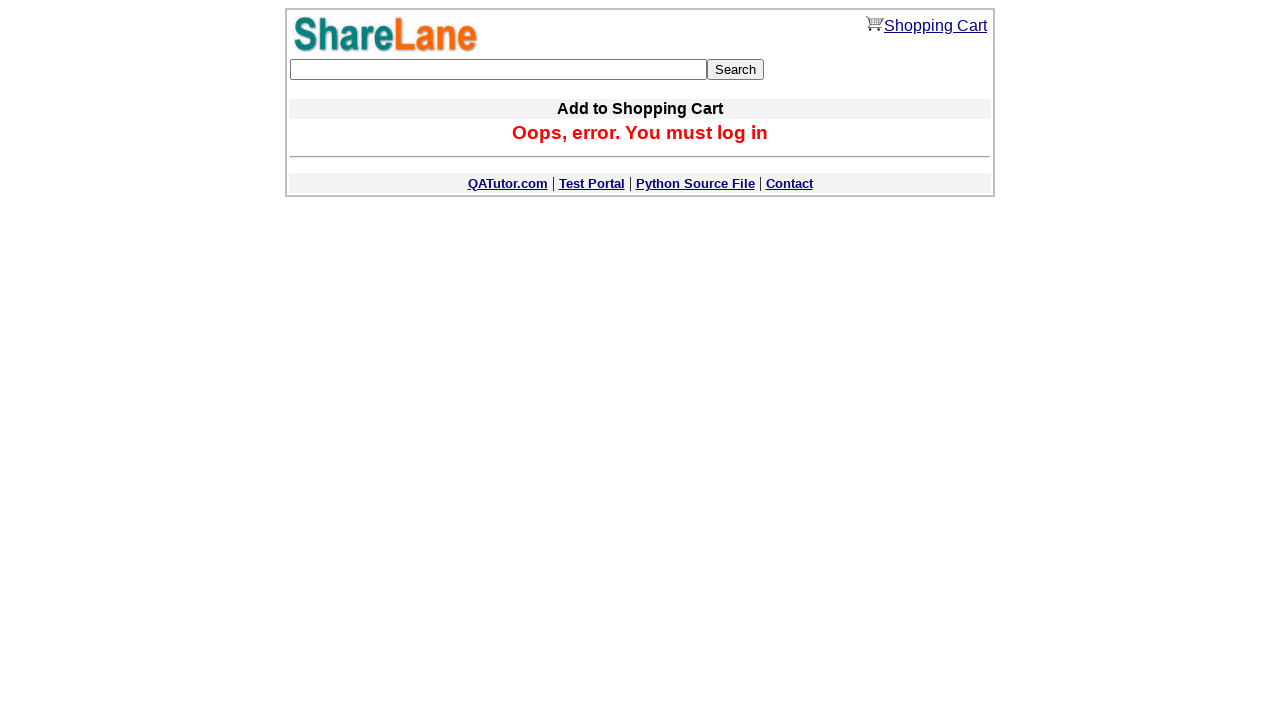

Error message appeared after attempting to add to cart without login
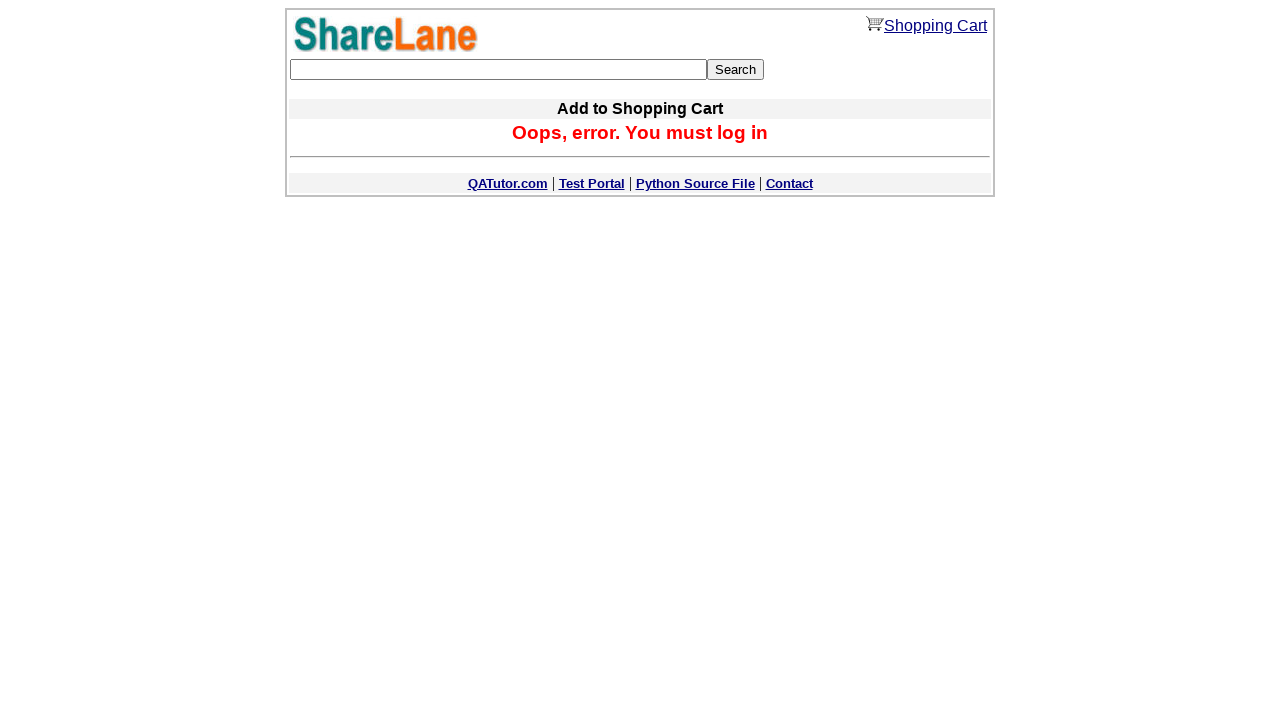

Retrieved error message text content
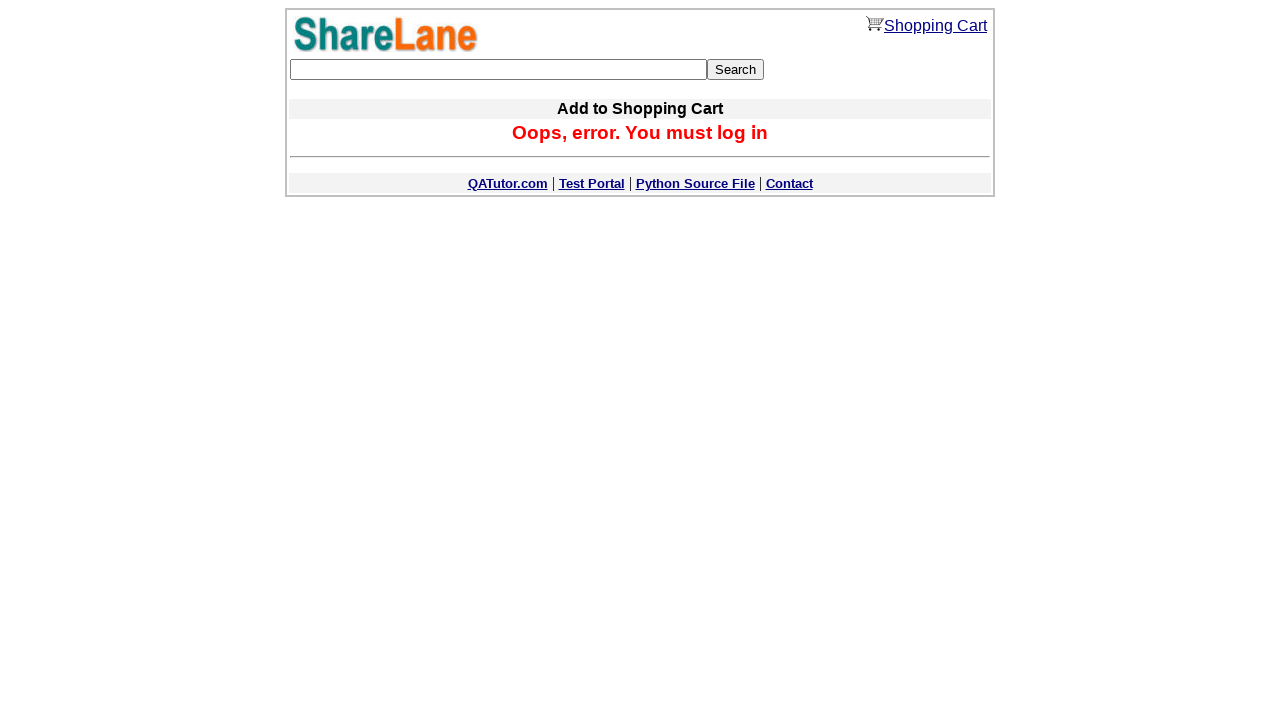

Verified error message is 'Oops, error. You must log in'
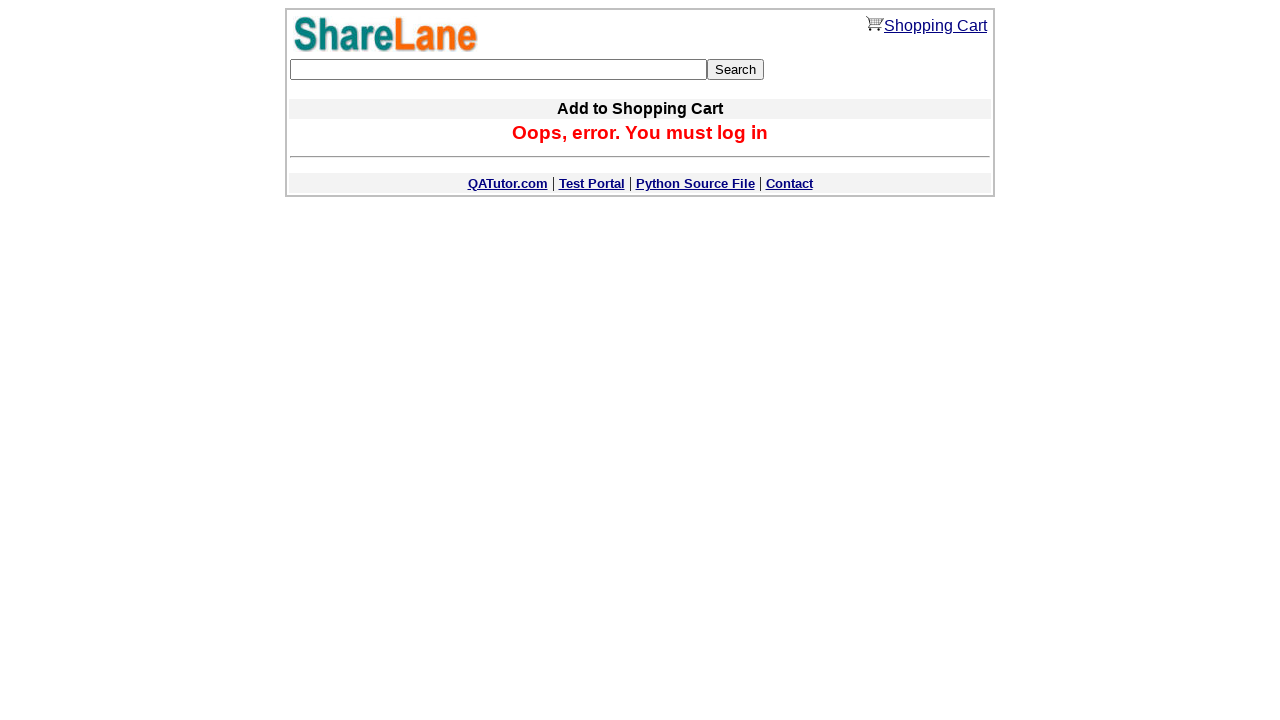

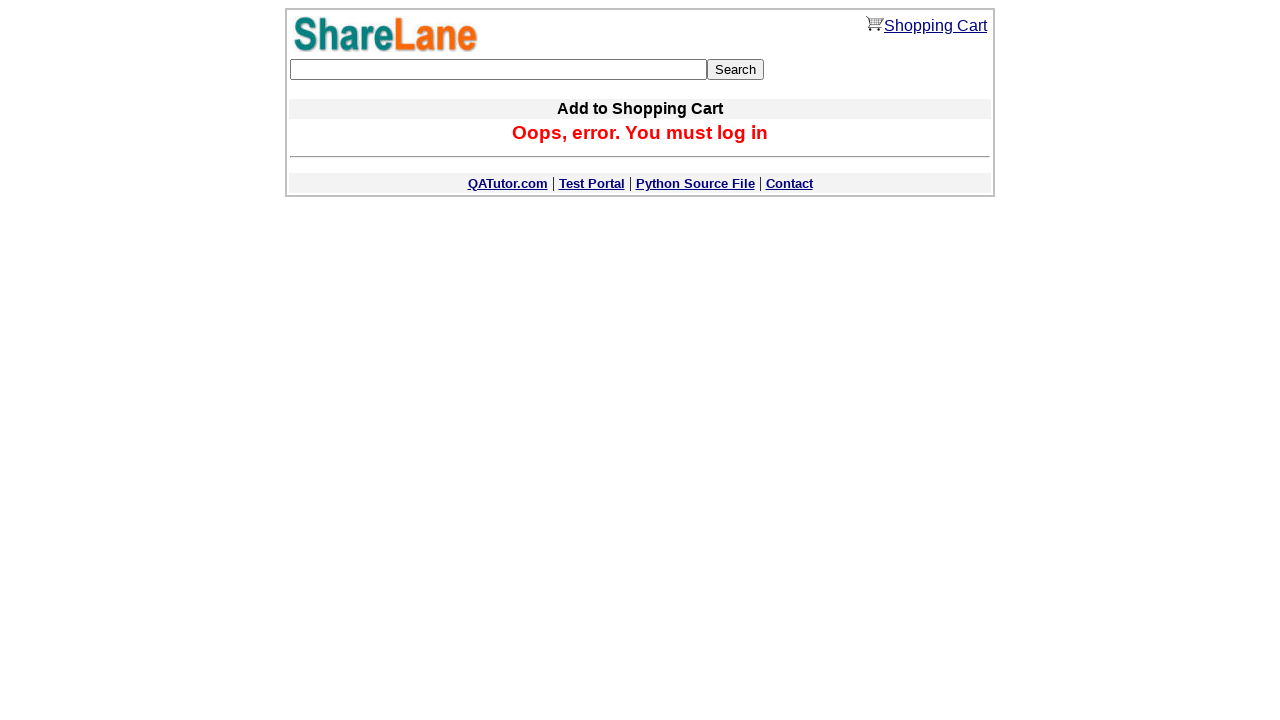